Tests iframe handling by navigating to a demo page, switching to an iframe named "globalSqa", and clicking on an image element within the iframe.

Starting URL: https://www.globalsqa.com/demo-site/frames-and-windows/#iFrame

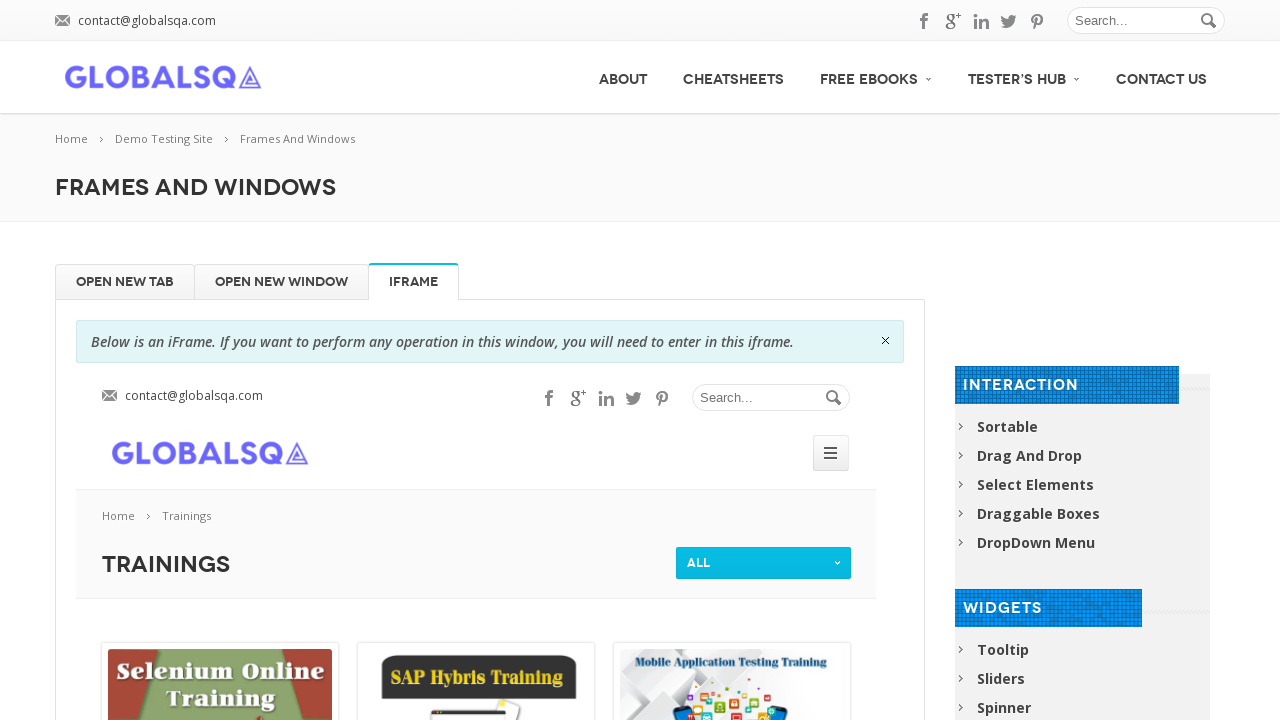

Switched to iframe named 'globalSqa'
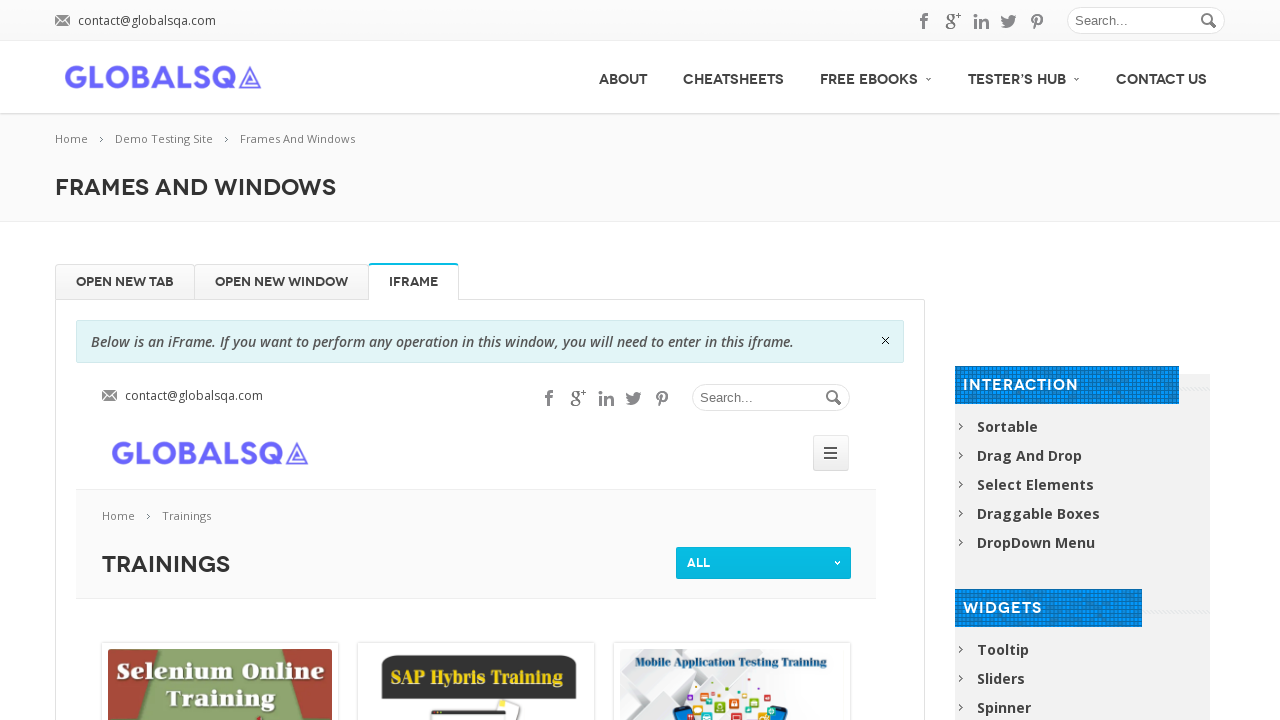

Clicked on image element within the iframe at (220, 650) on xpath=//html/body/div/div[1]/div[2]/div[1]/div[2]/div[1]/a/div/div/div[1]/img
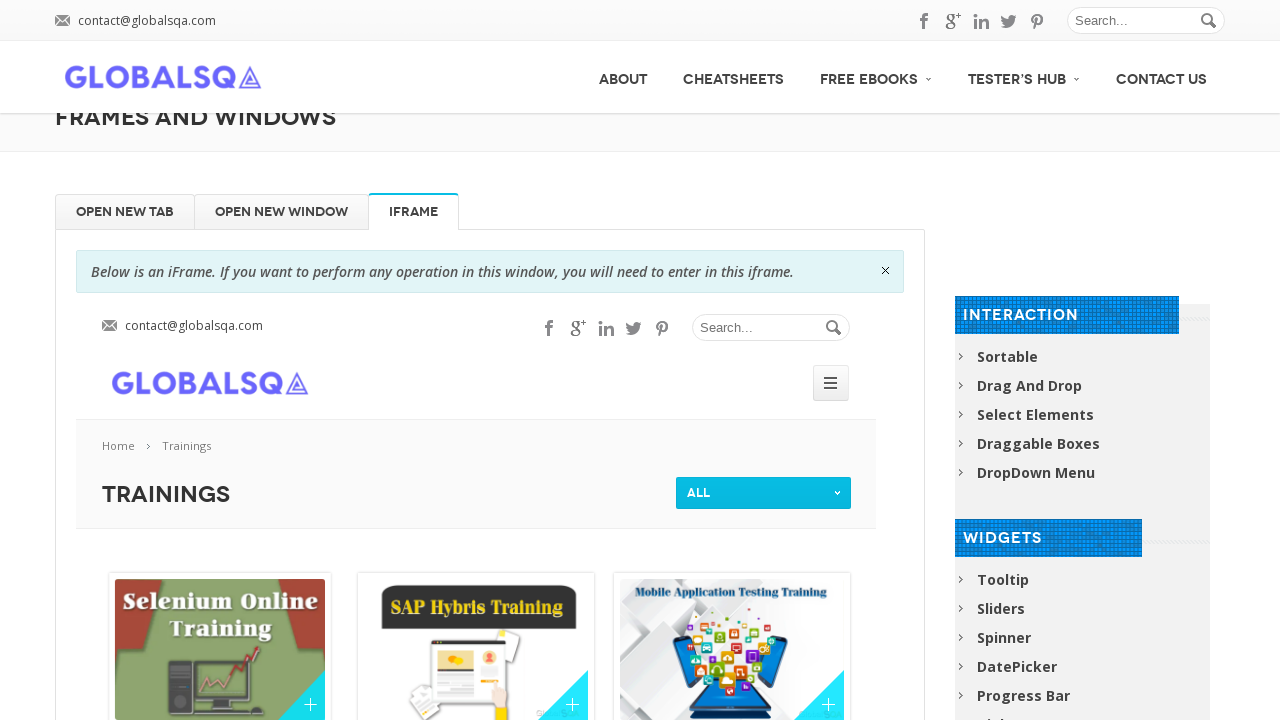

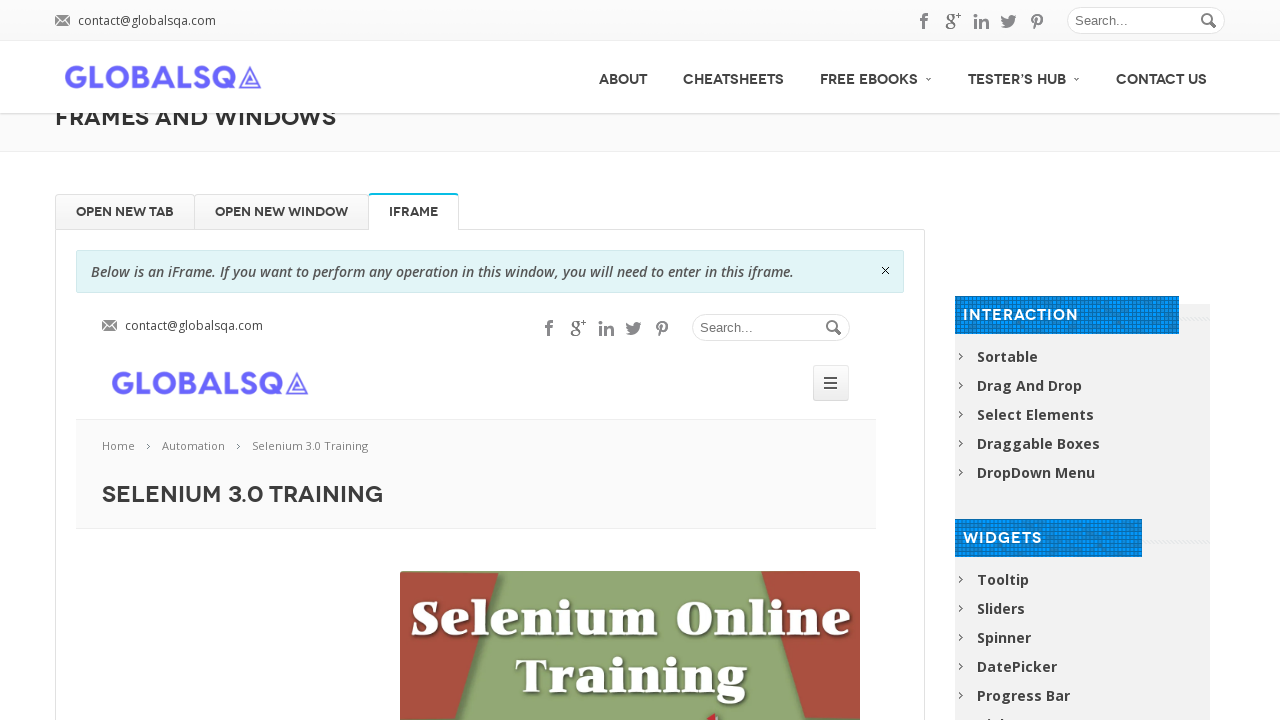